Tests autocomplete/autosuggestion dropdown functionality by typing a partial country name and selecting the matching option from the suggestions list

Starting URL: https://rahulshettyacademy.com/dropdownsPractise/

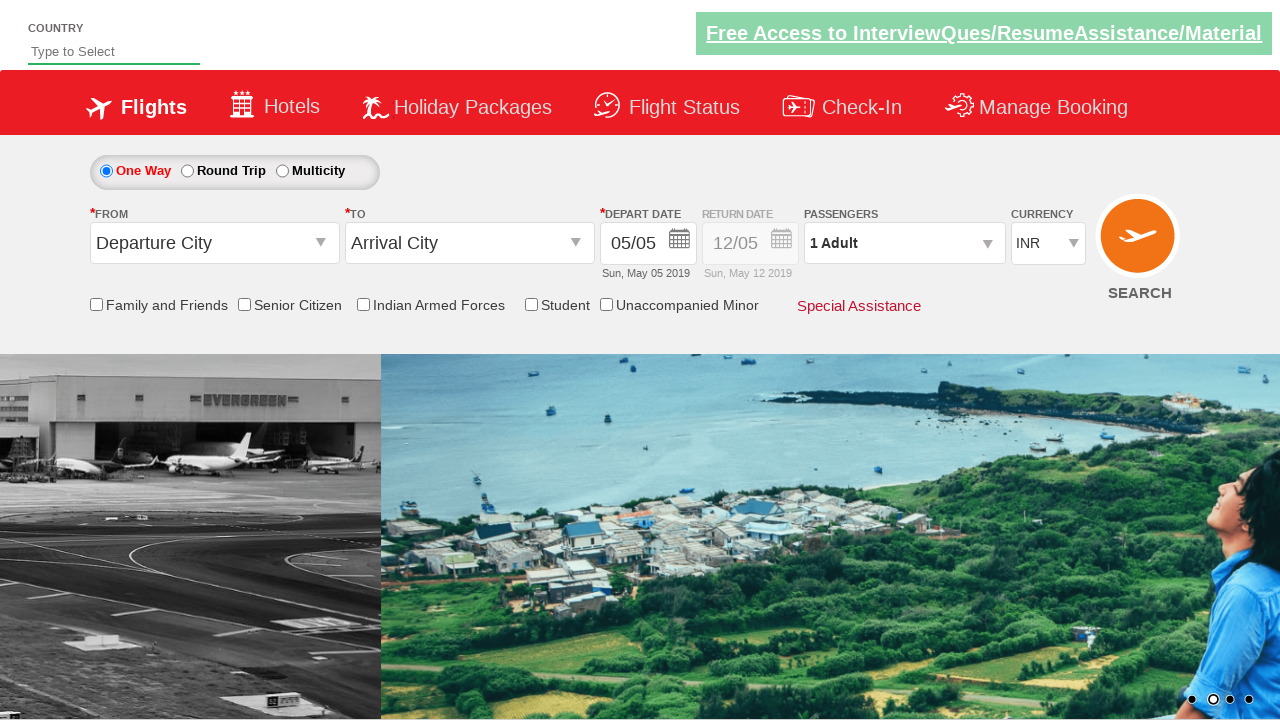

Typed 'Ind' in the autocomplete field to trigger suggestions on #autosuggest
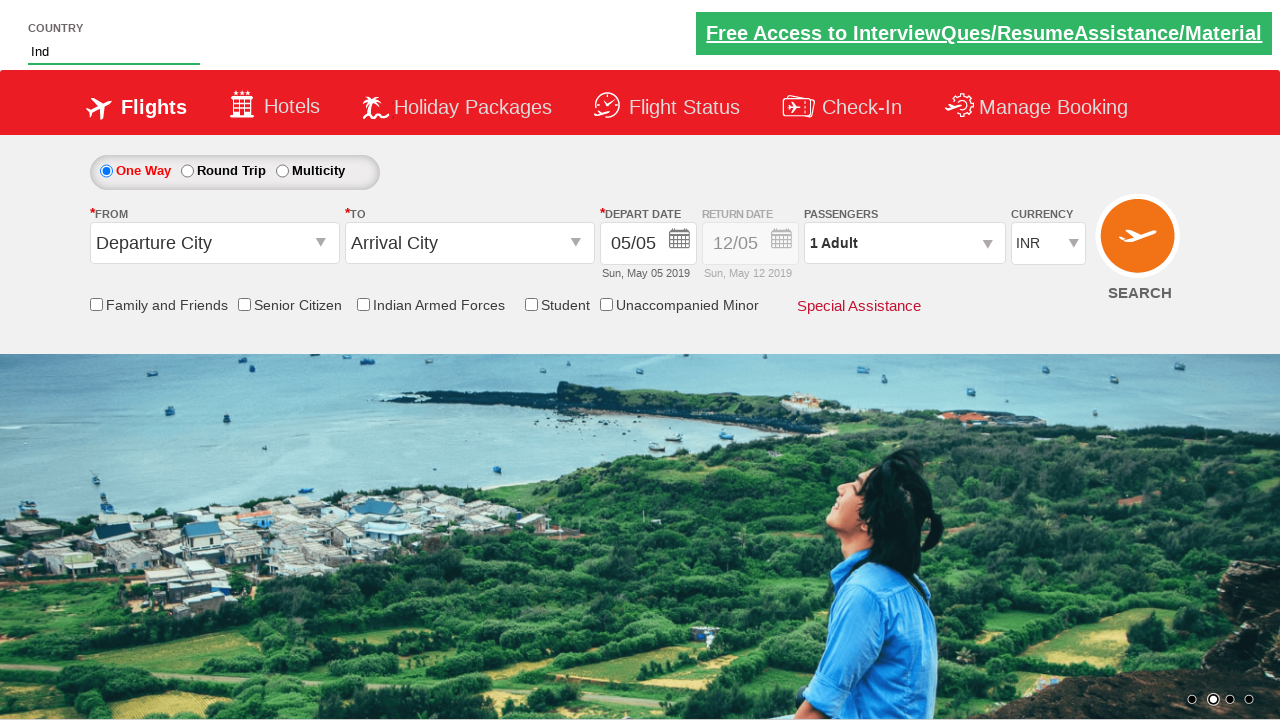

Autocomplete suggestions dropdown appeared
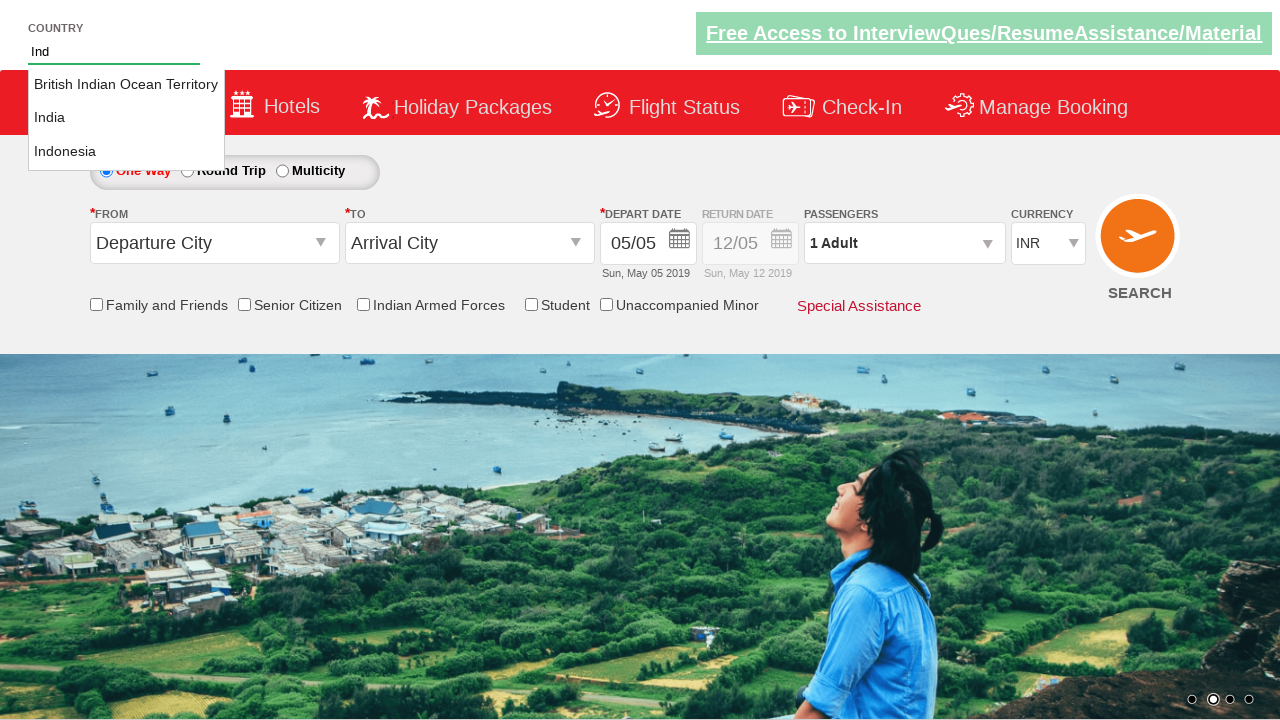

Retrieved all suggestion options from the dropdown
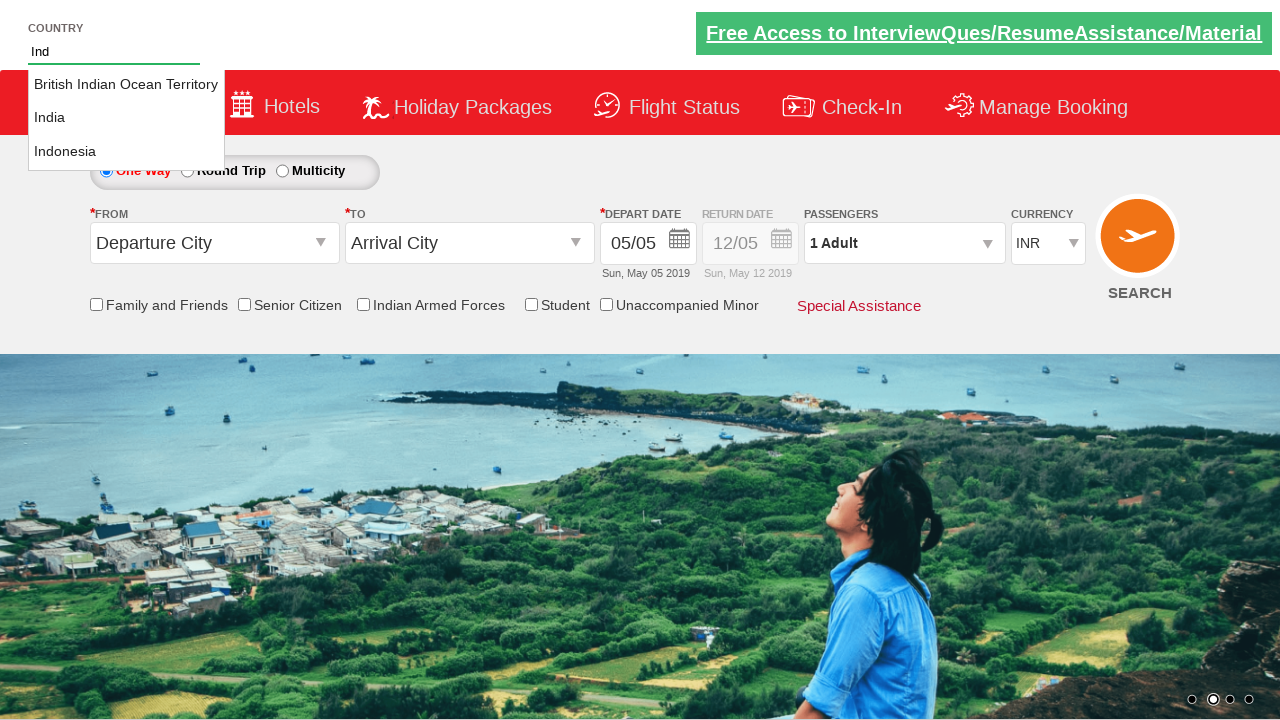

Clicked on 'India' from the autocomplete suggestions at (126, 118) on li.ui-menu-item a >> nth=1
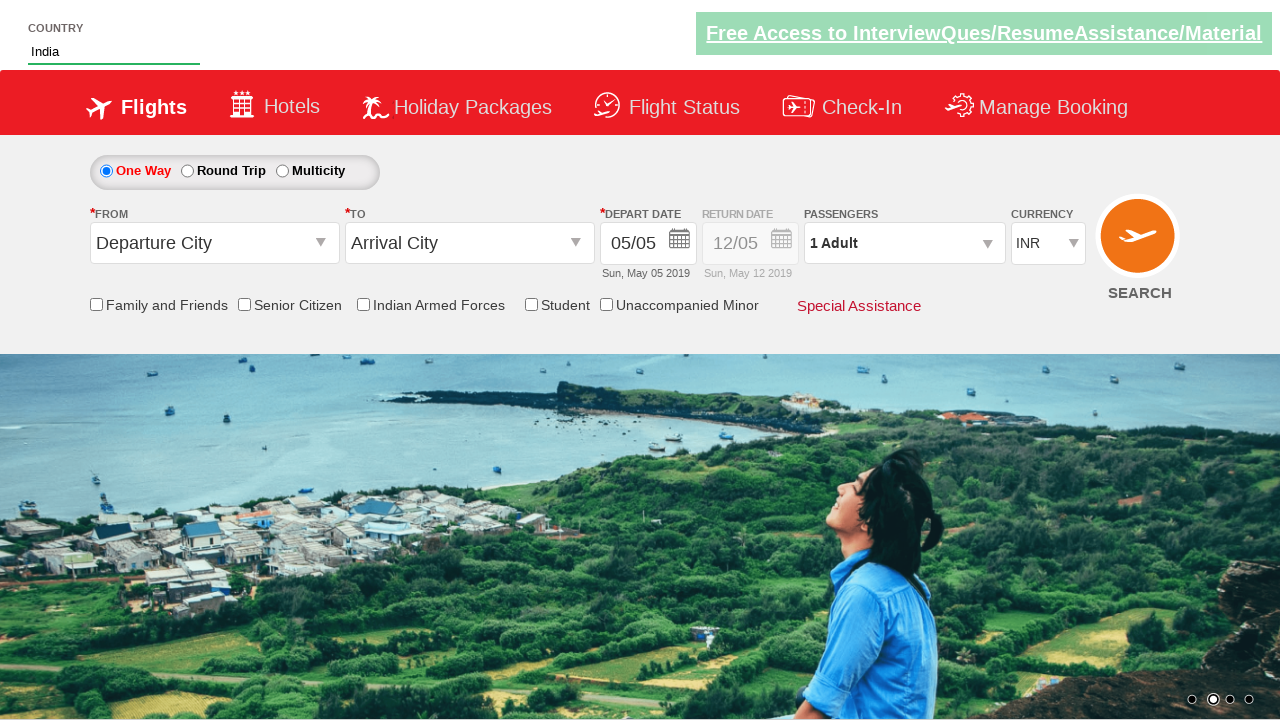

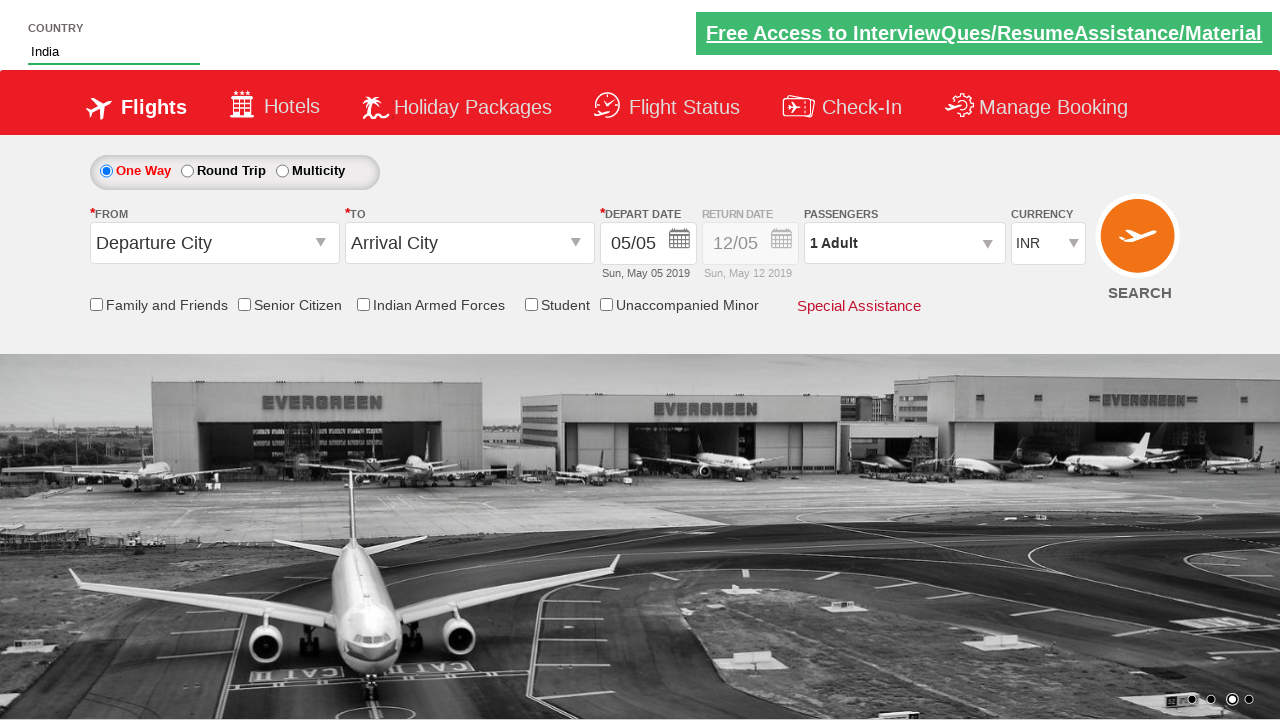